Tests that the complete all checkbox updates state when individual items are completed or cleared

Starting URL: https://demo.playwright.dev/todomvc

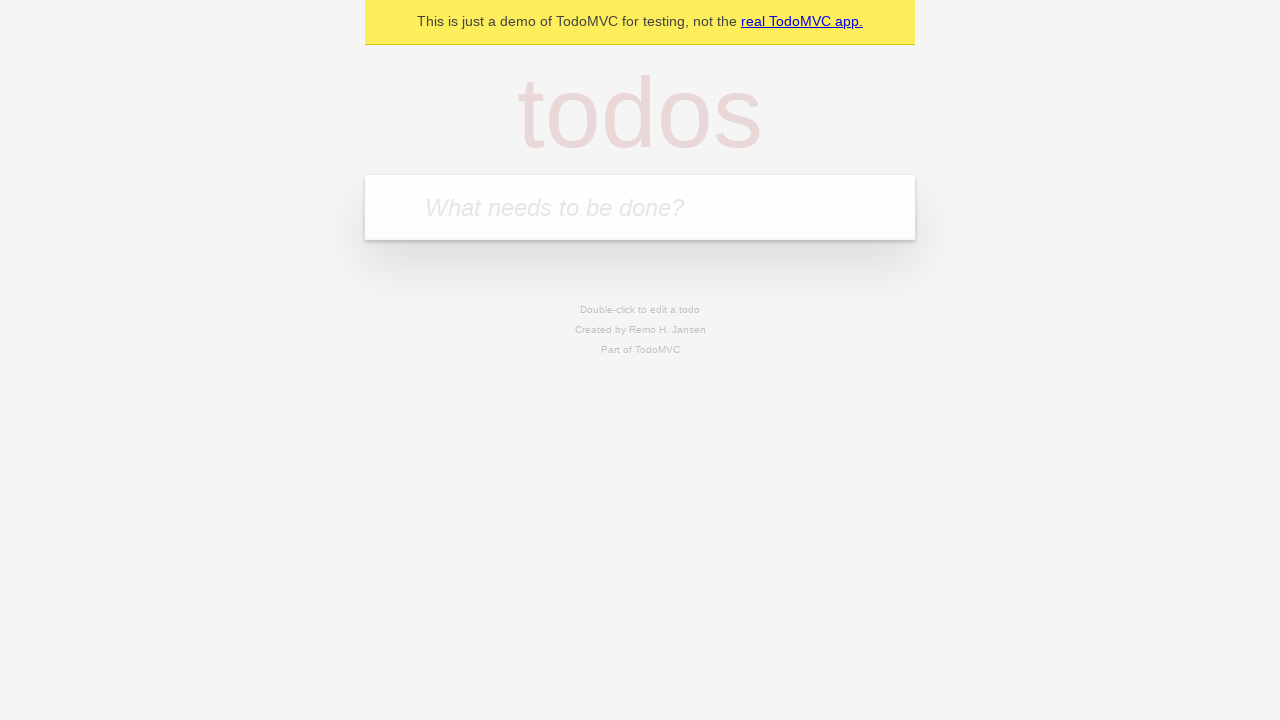

Filled new todo input with 'buy some cheese' on internal:attr=[placeholder="What needs to be done?"i]
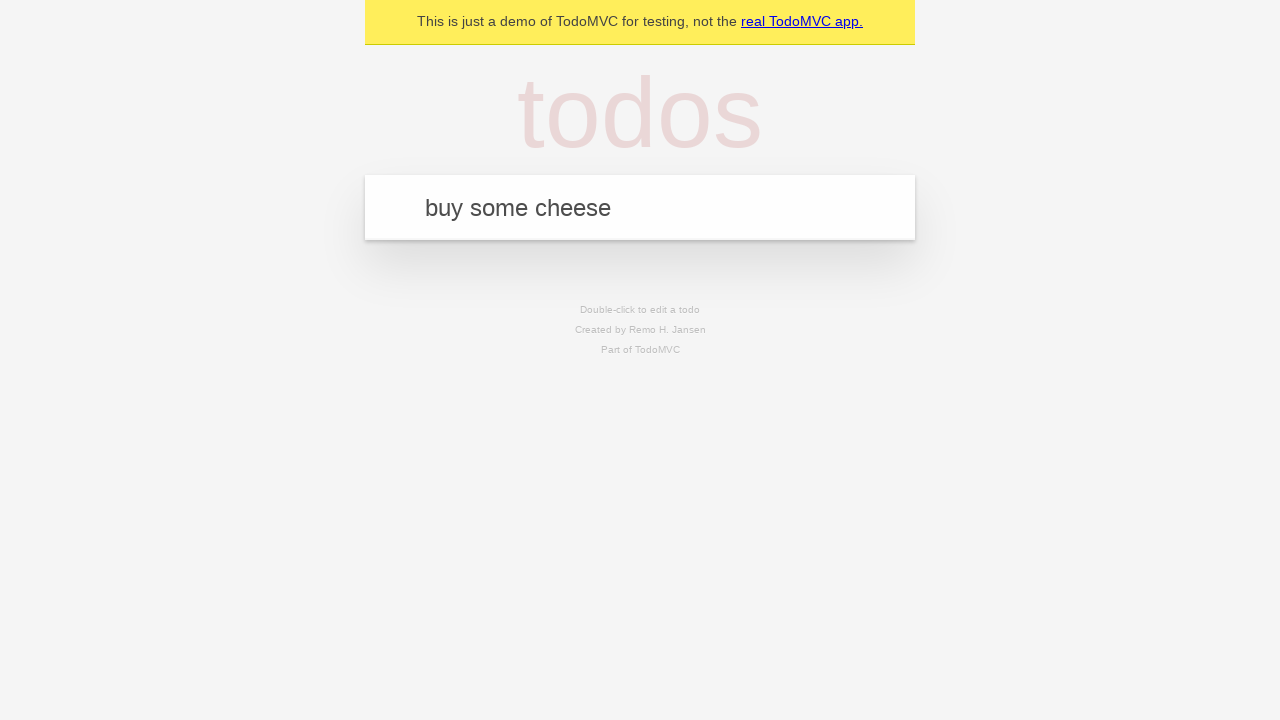

Pressed Enter to create todo 'buy some cheese' on internal:attr=[placeholder="What needs to be done?"i]
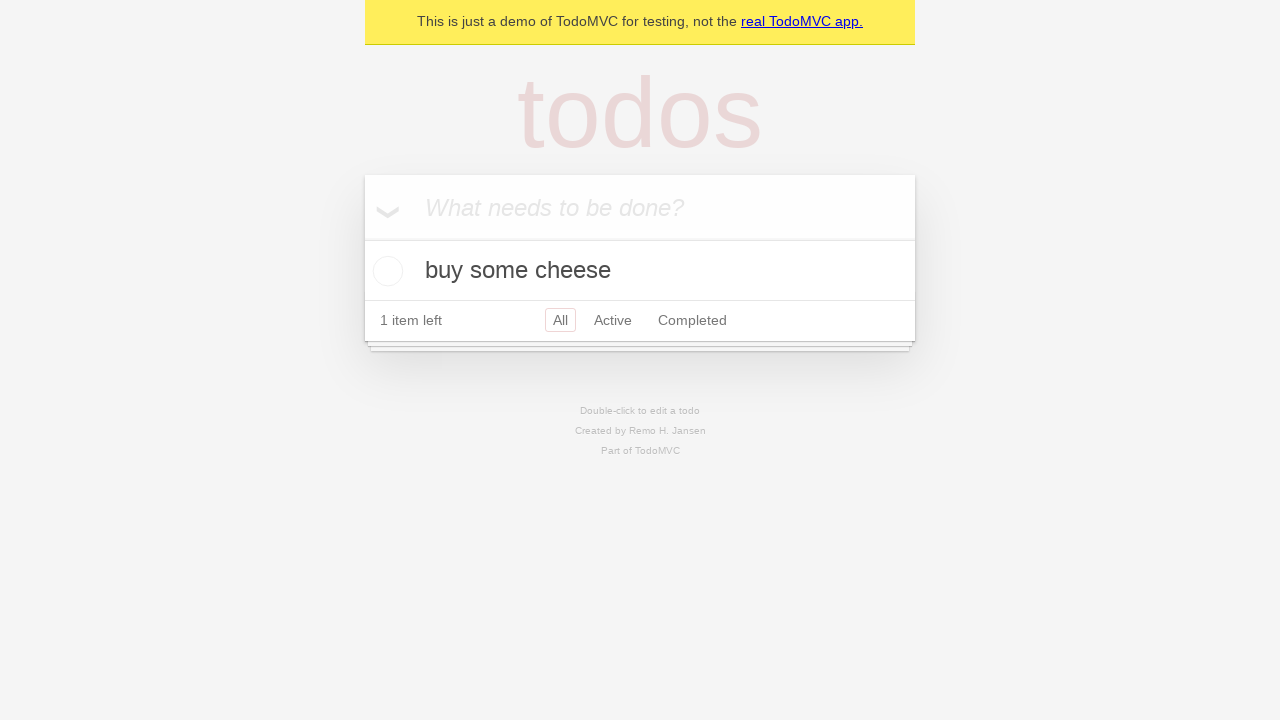

Filled new todo input with 'feed the cat' on internal:attr=[placeholder="What needs to be done?"i]
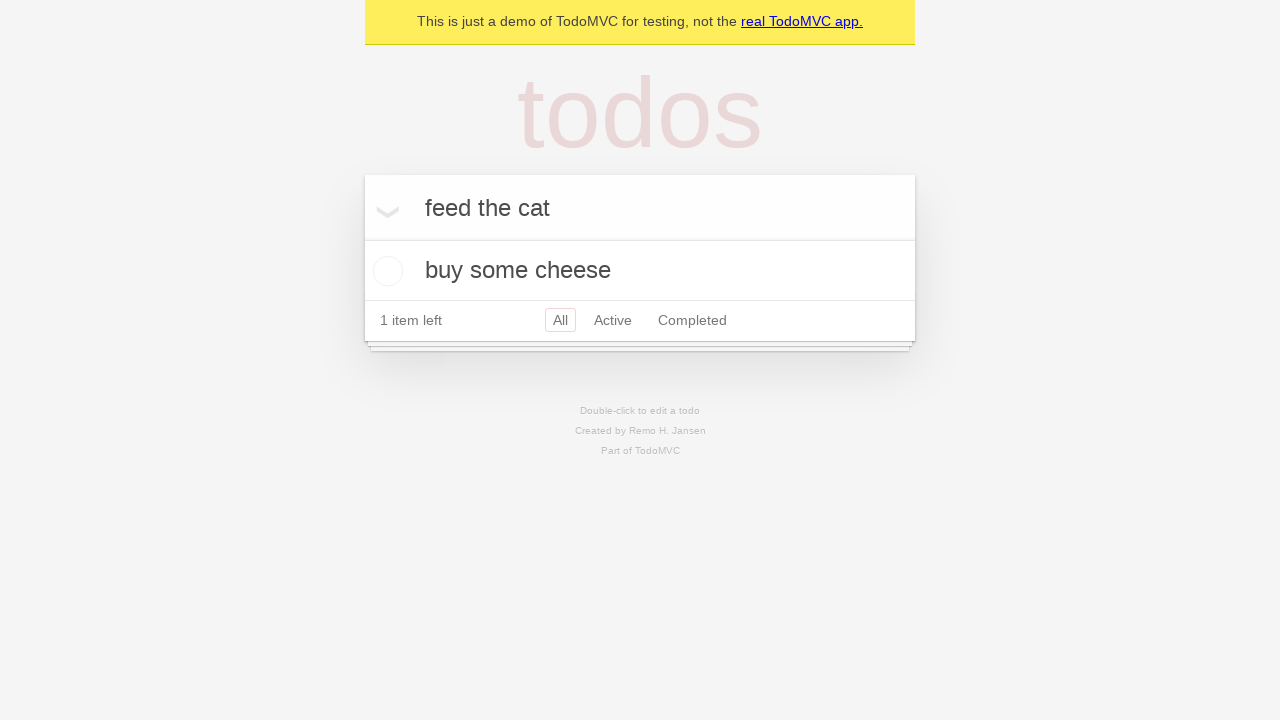

Pressed Enter to create todo 'feed the cat' on internal:attr=[placeholder="What needs to be done?"i]
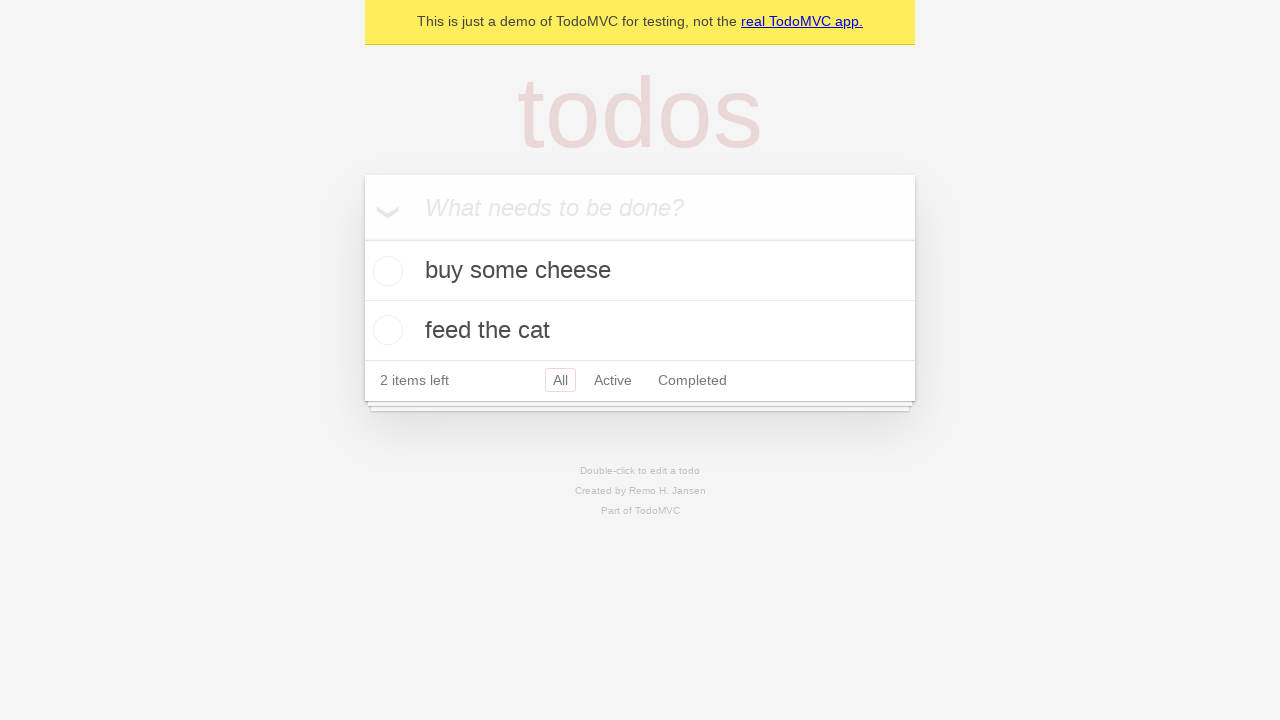

Filled new todo input with 'book a doctors appointment' on internal:attr=[placeholder="What needs to be done?"i]
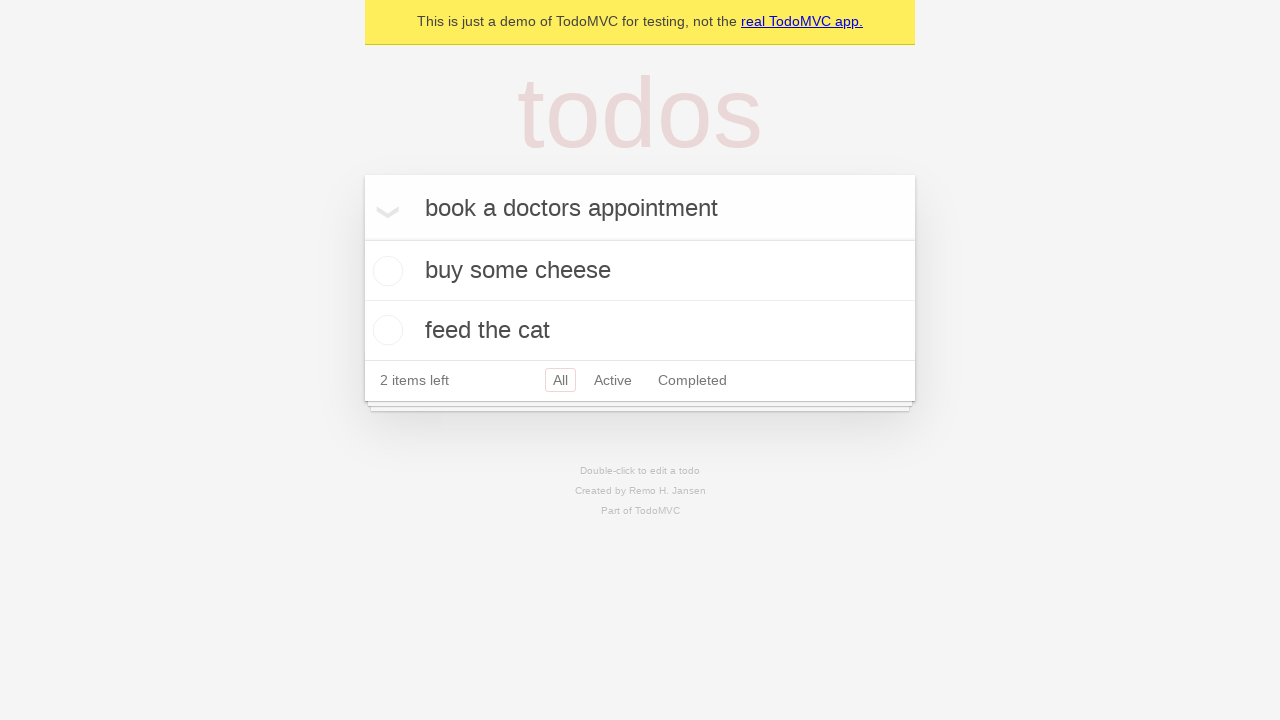

Pressed Enter to create todo 'book a doctors appointment' on internal:attr=[placeholder="What needs to be done?"i]
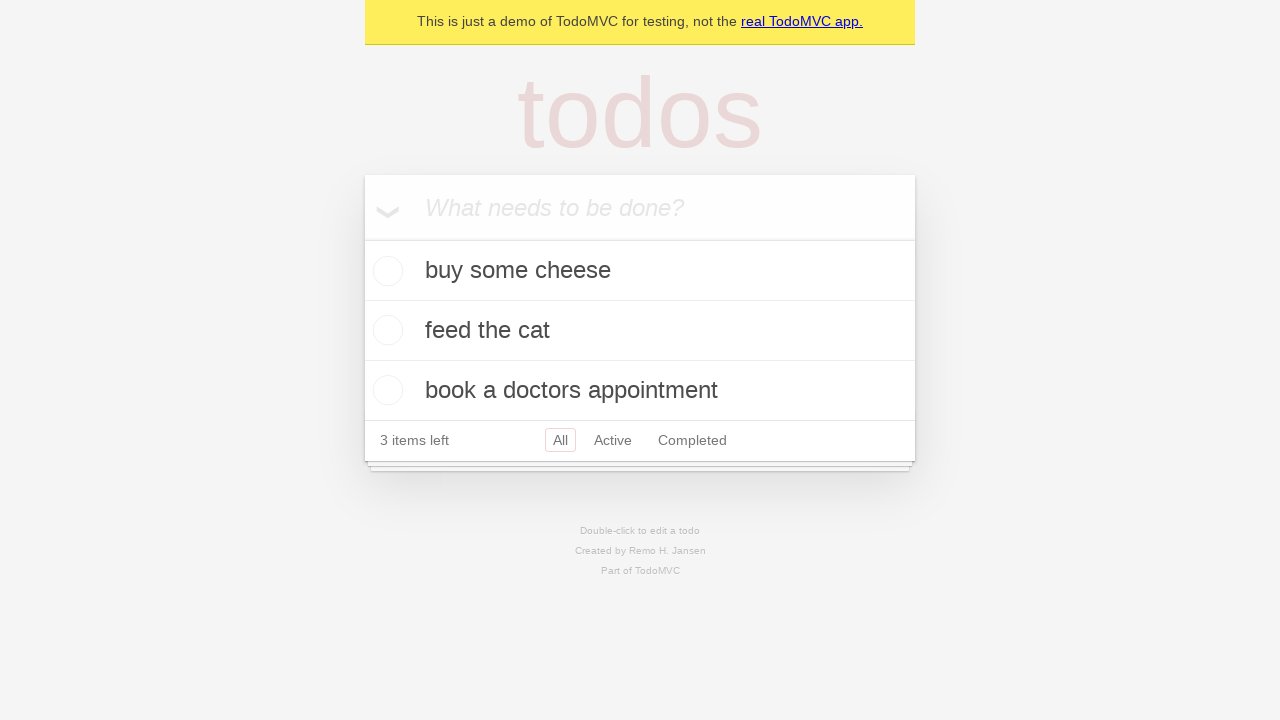

Waited for all 3 todos to be created and visible
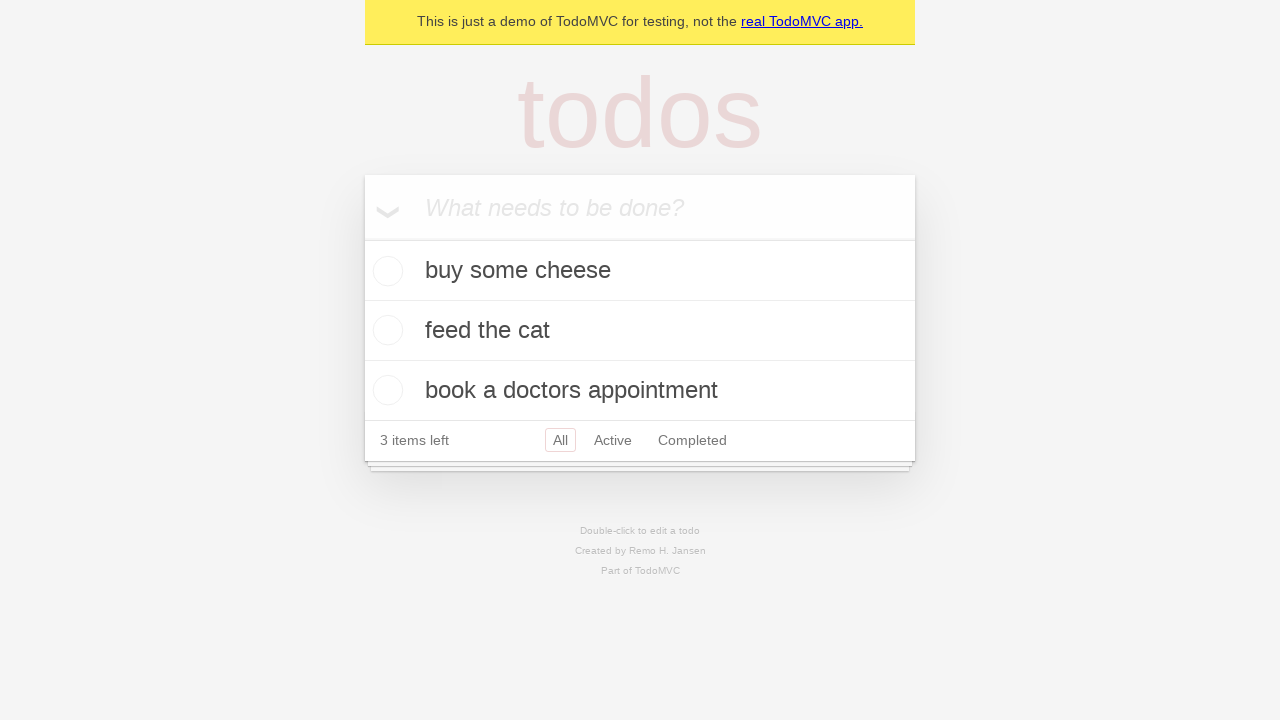

Clicked 'Mark all as complete' checkbox to check all todos at (362, 238) on internal:label="Mark all as complete"i
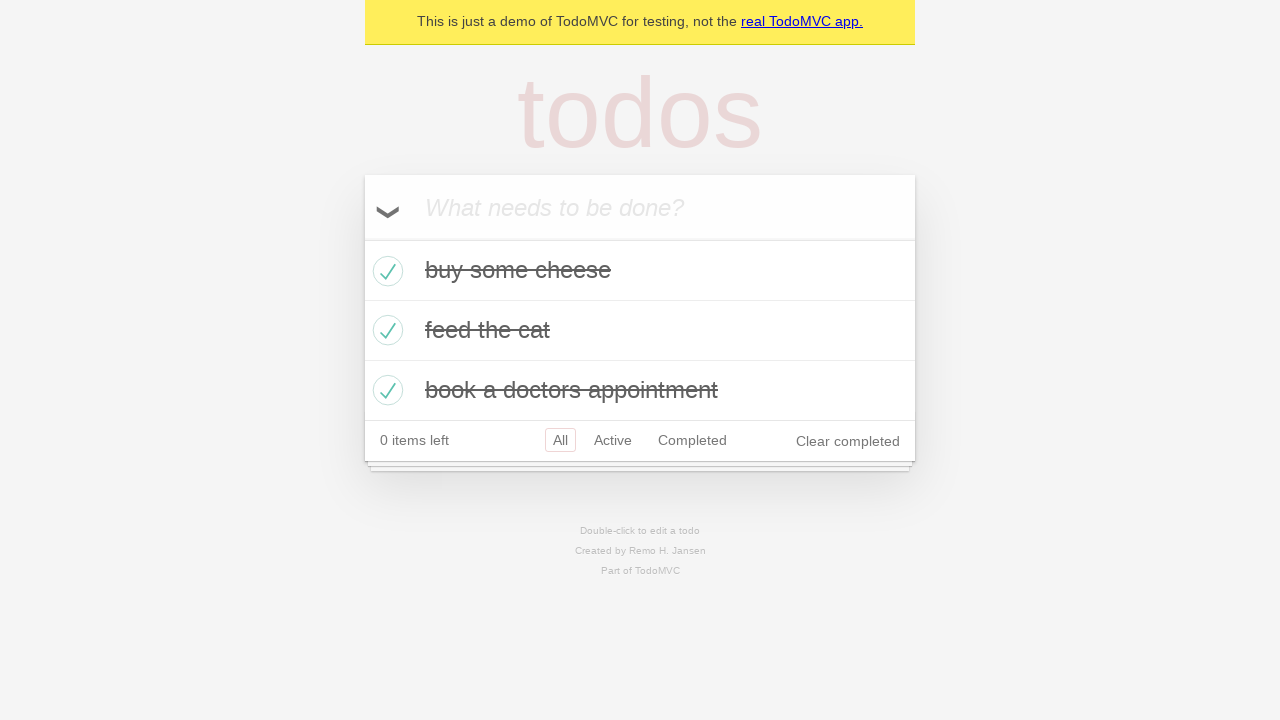

Unchecked the first todo item at (385, 271) on internal:testid=[data-testid="todo-item"s] >> nth=0 >> internal:role=checkbox
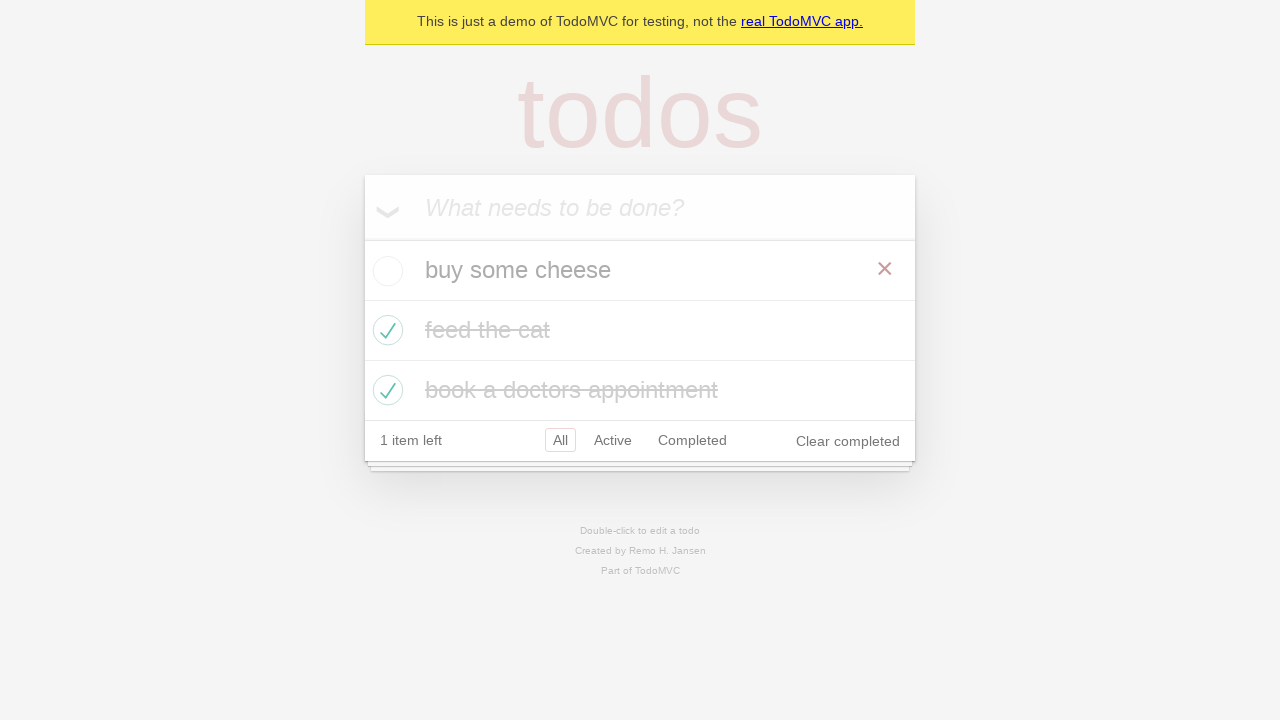

Checked the first todo item again at (385, 271) on internal:testid=[data-testid="todo-item"s] >> nth=0 >> internal:role=checkbox
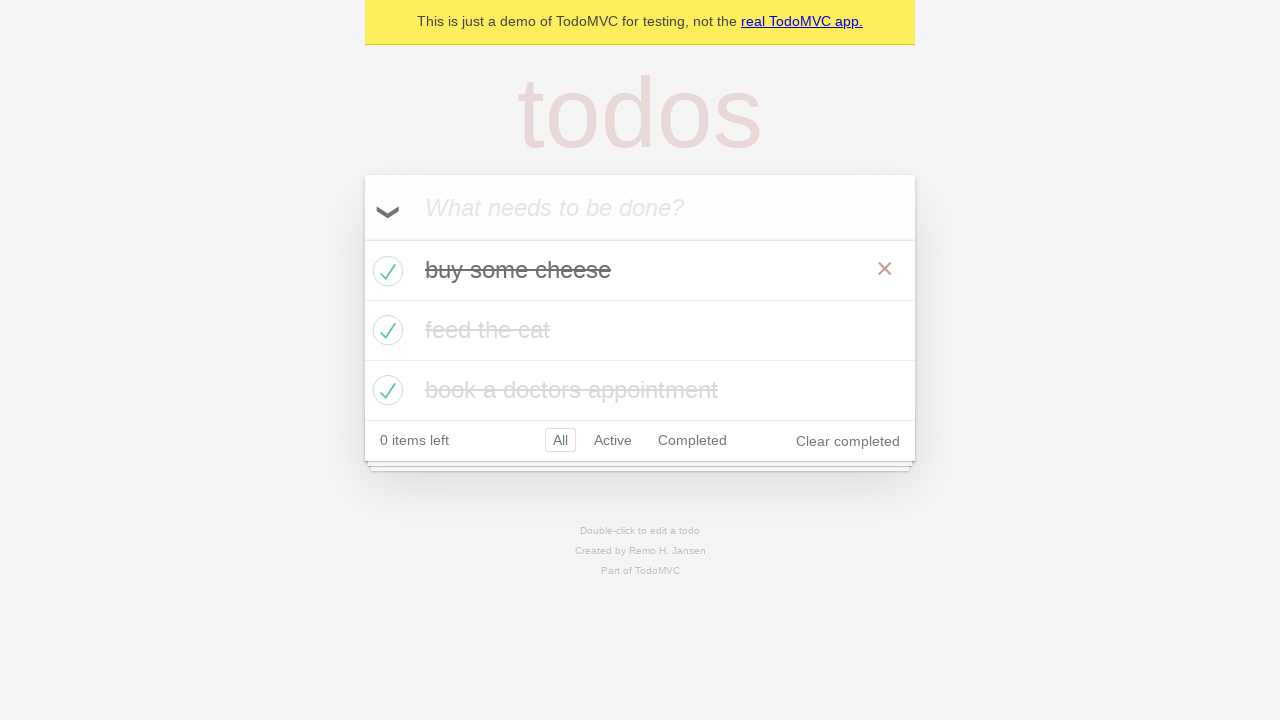

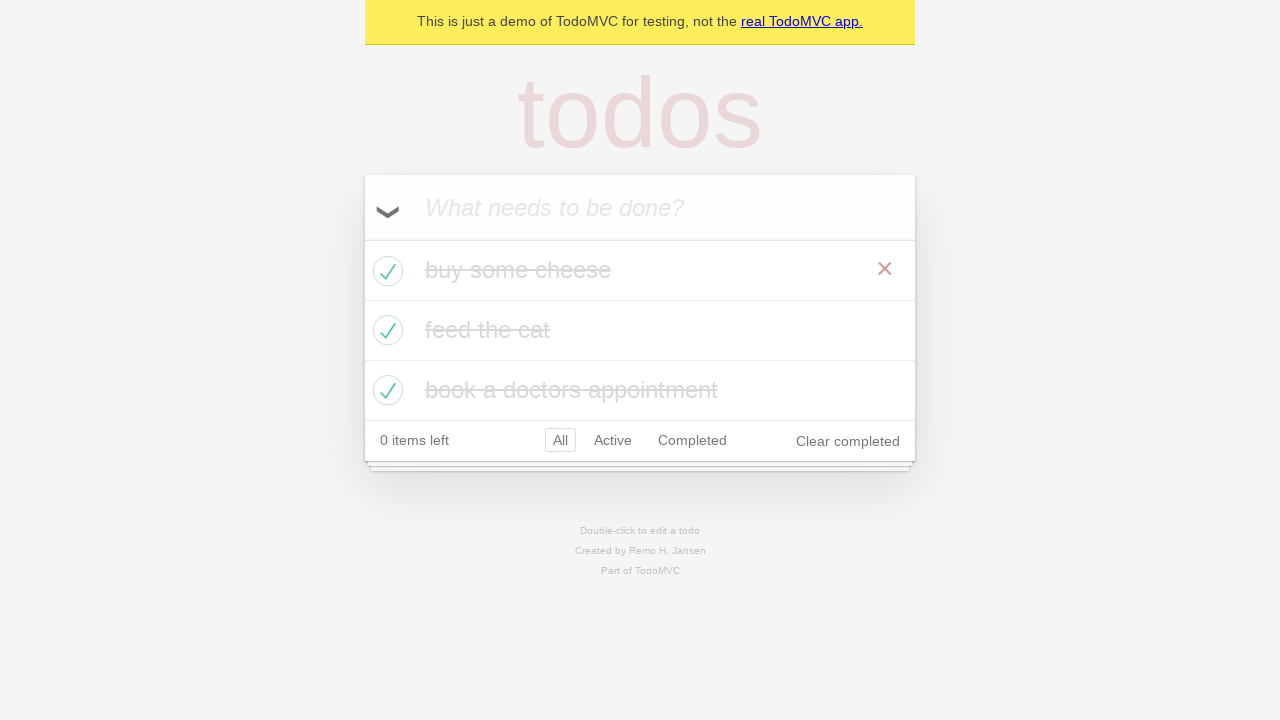